Solves a math captcha by calculating a mathematical formula, filling the answer, selecting checkboxes and radio buttons, then submitting the form

Starting URL: https://suninjuly.github.io/math.html

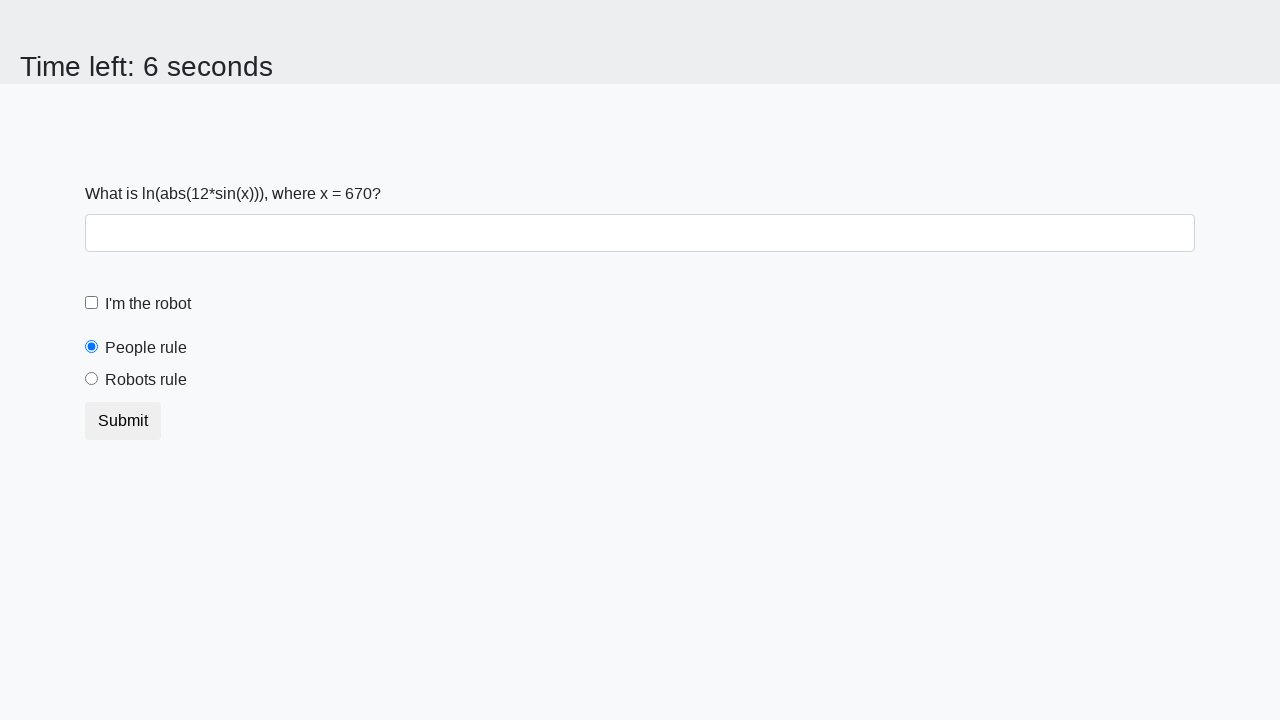

Located the input value element
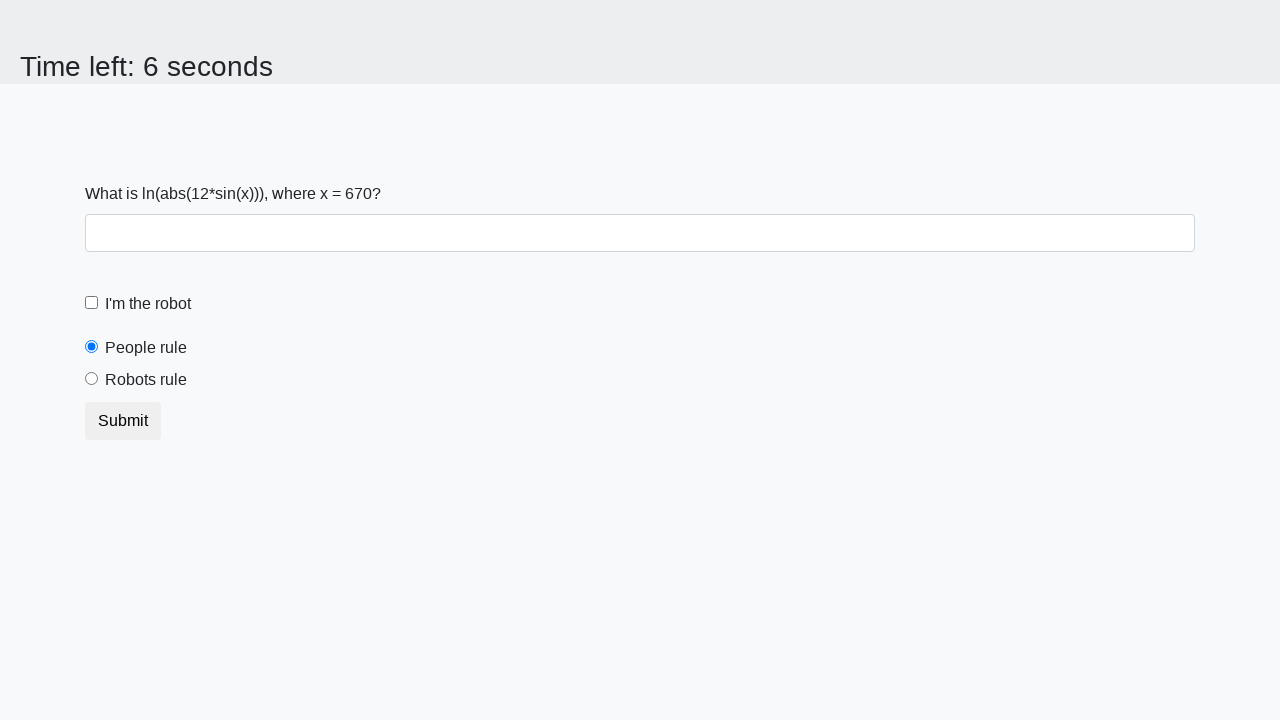

Retrieved input value: 670
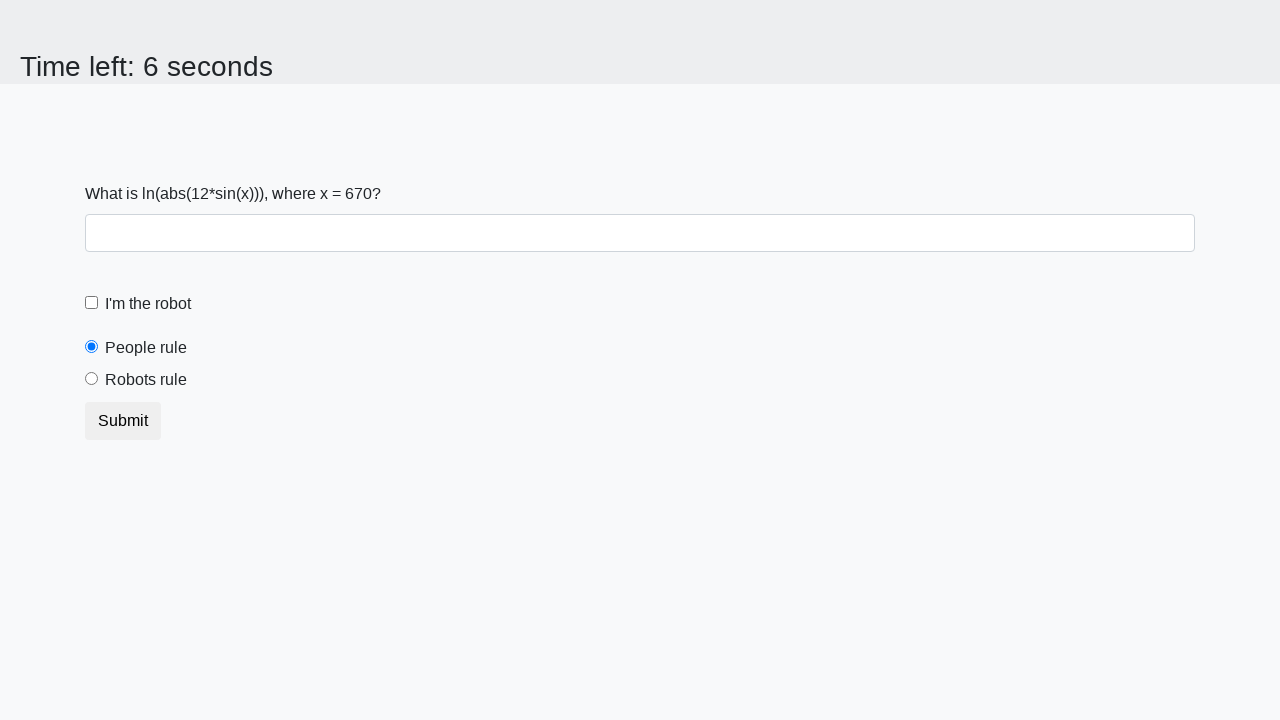

Calculated answer using formula: 2.1907414310299287
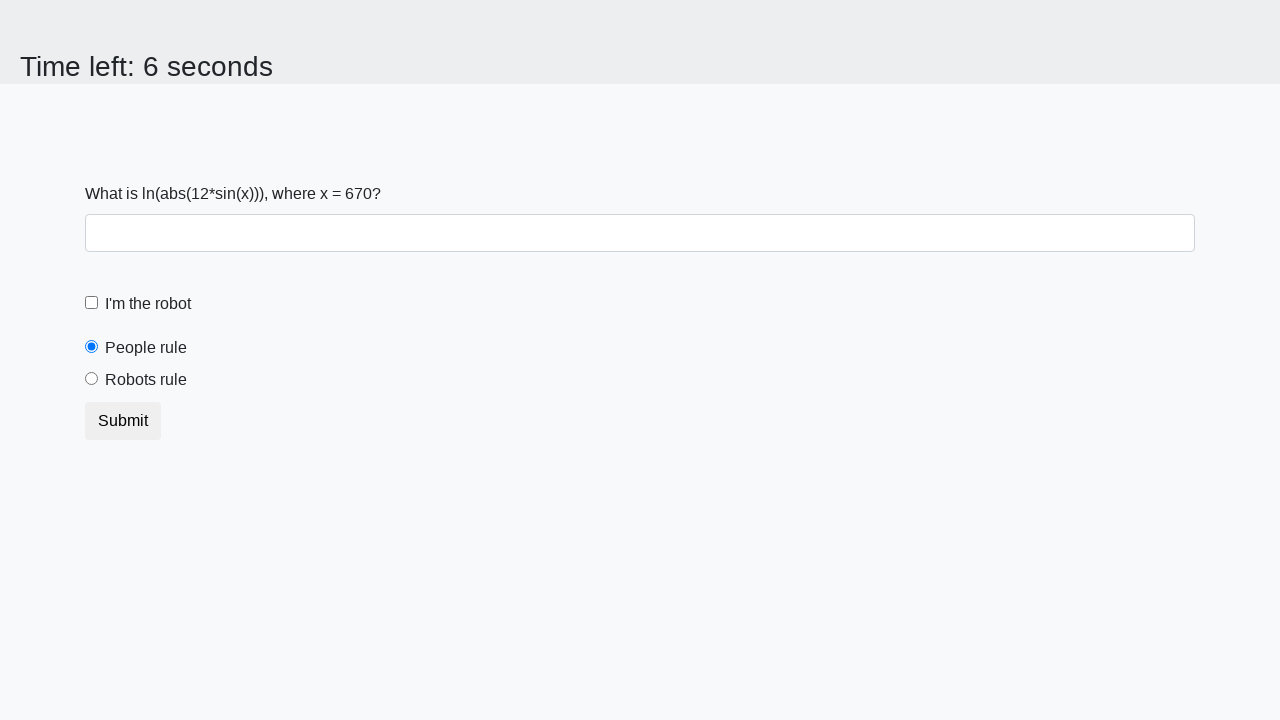

Filled answer field with calculated result on #answer
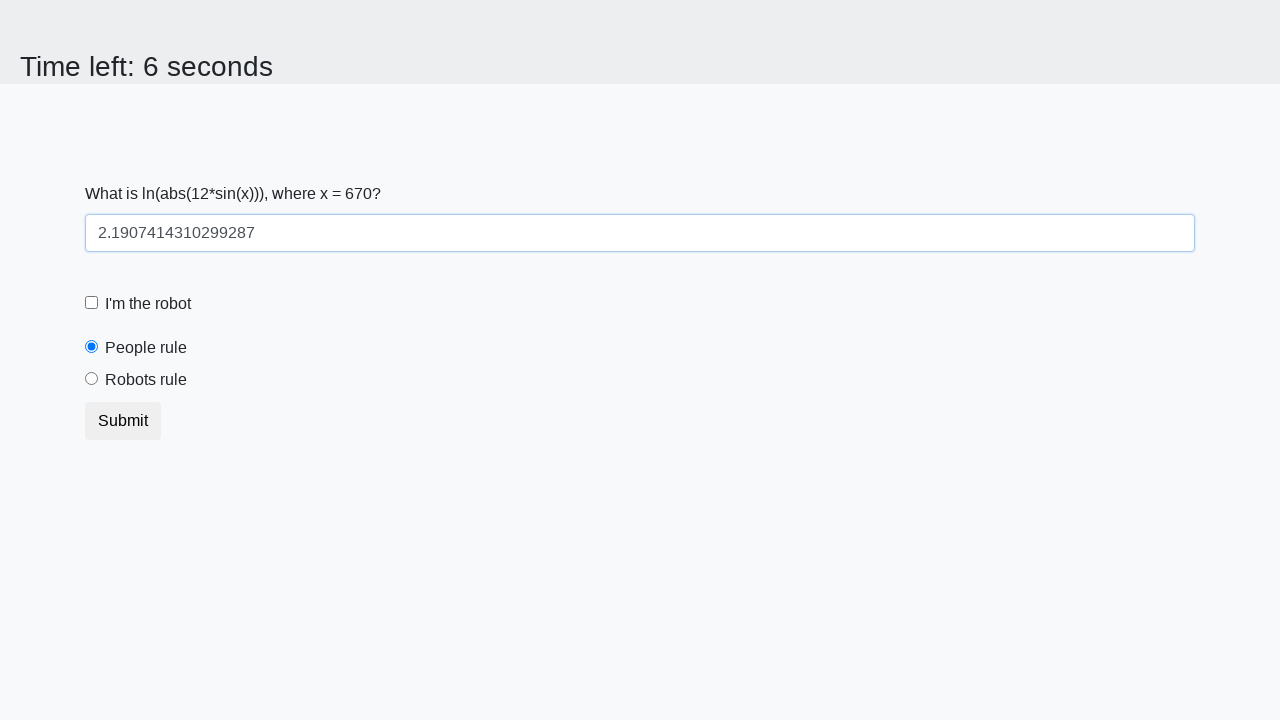

Clicked robot checkbox at (92, 303) on #robotCheckbox
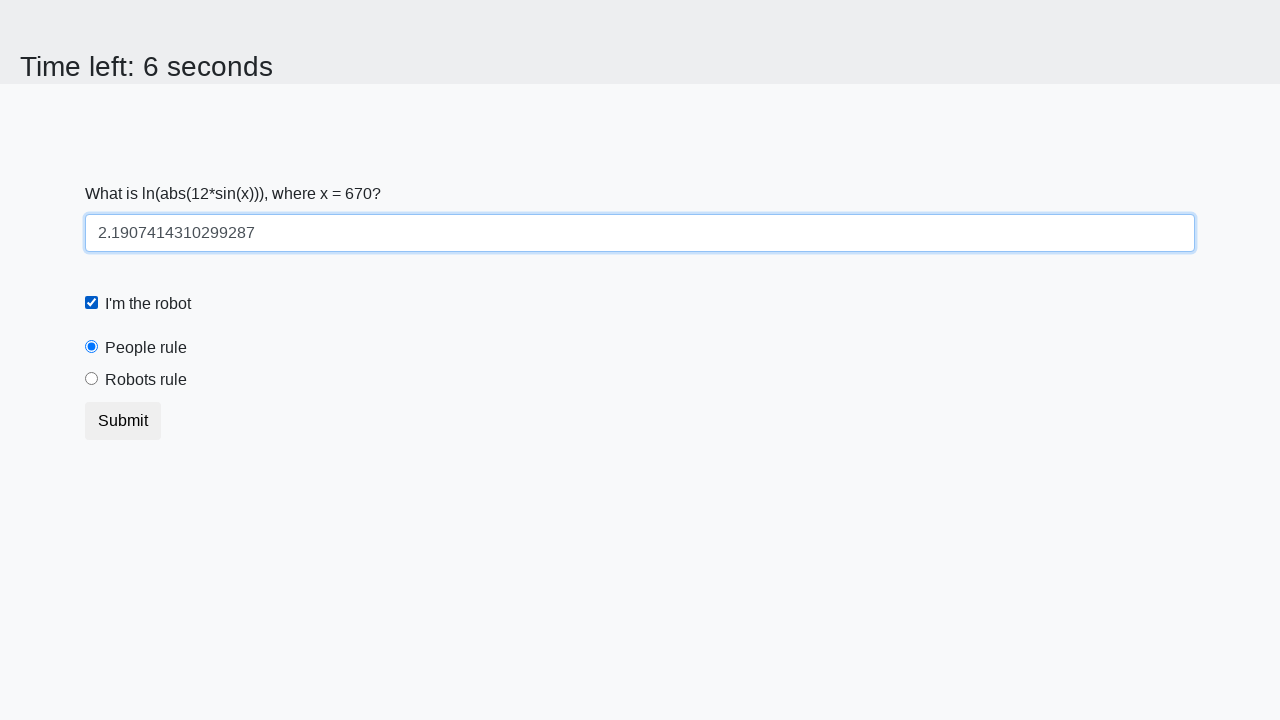

Clicked 'robots rule' radio button at (92, 379) on #robotsRule
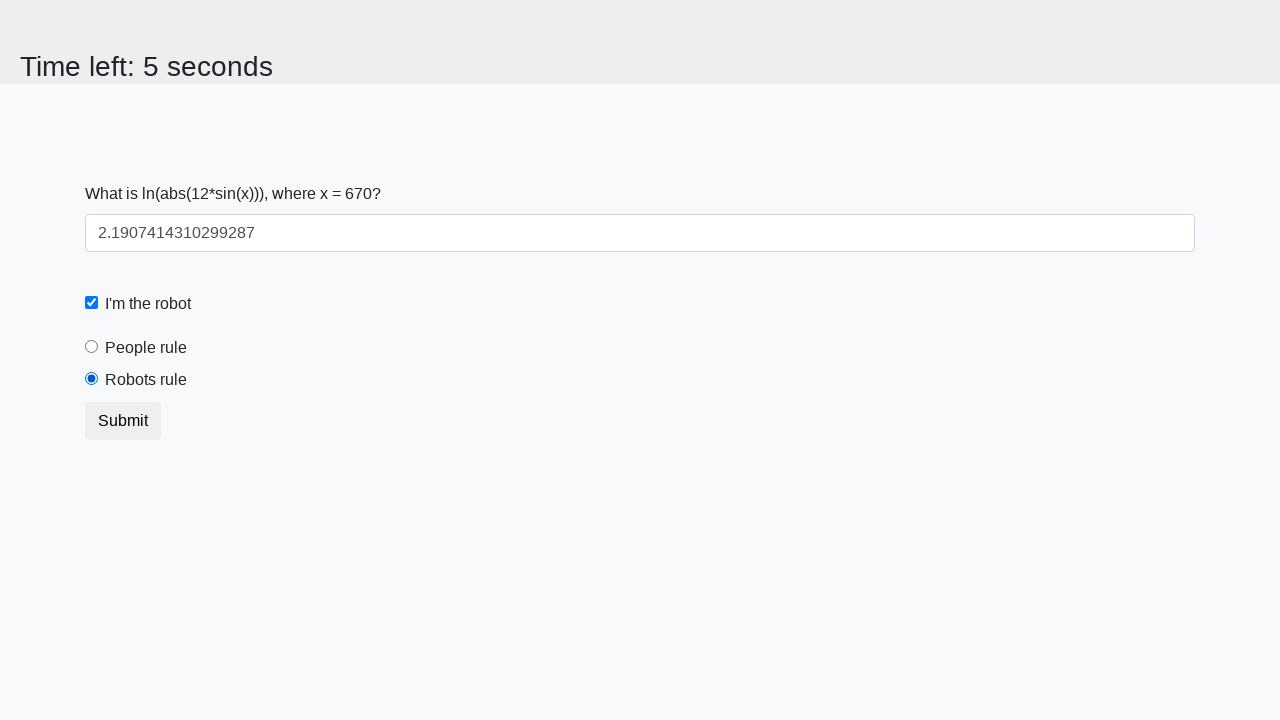

Clicked form submit button at (123, 421) on body > div > form > button
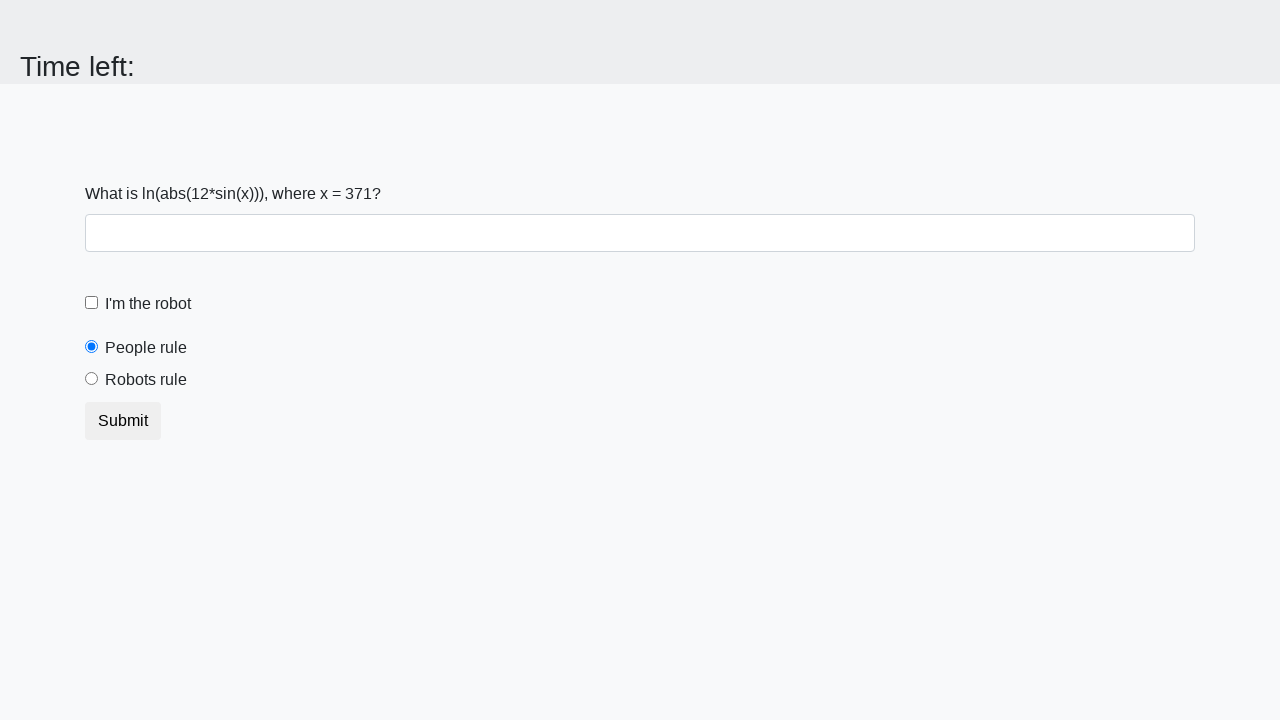

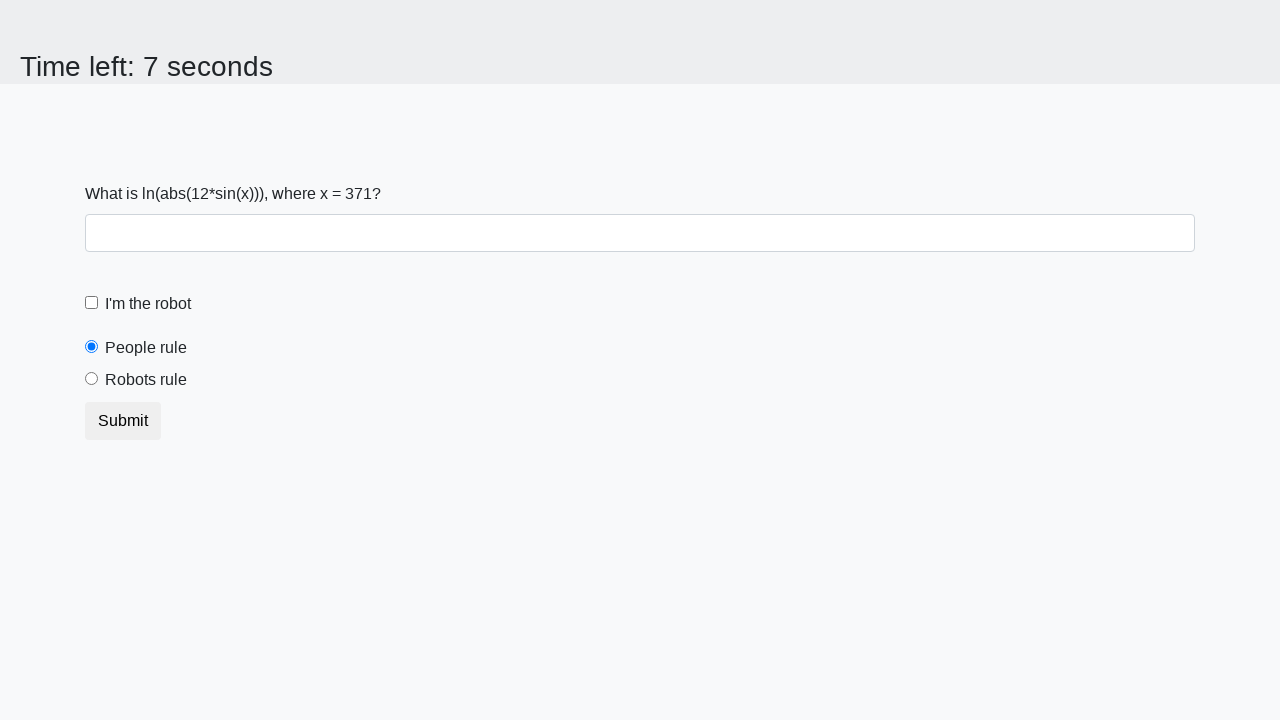